Navigates to the signup page and verifies the URL contains /signup

Starting URL: https://vue-demo.daniel-avellaneda.com

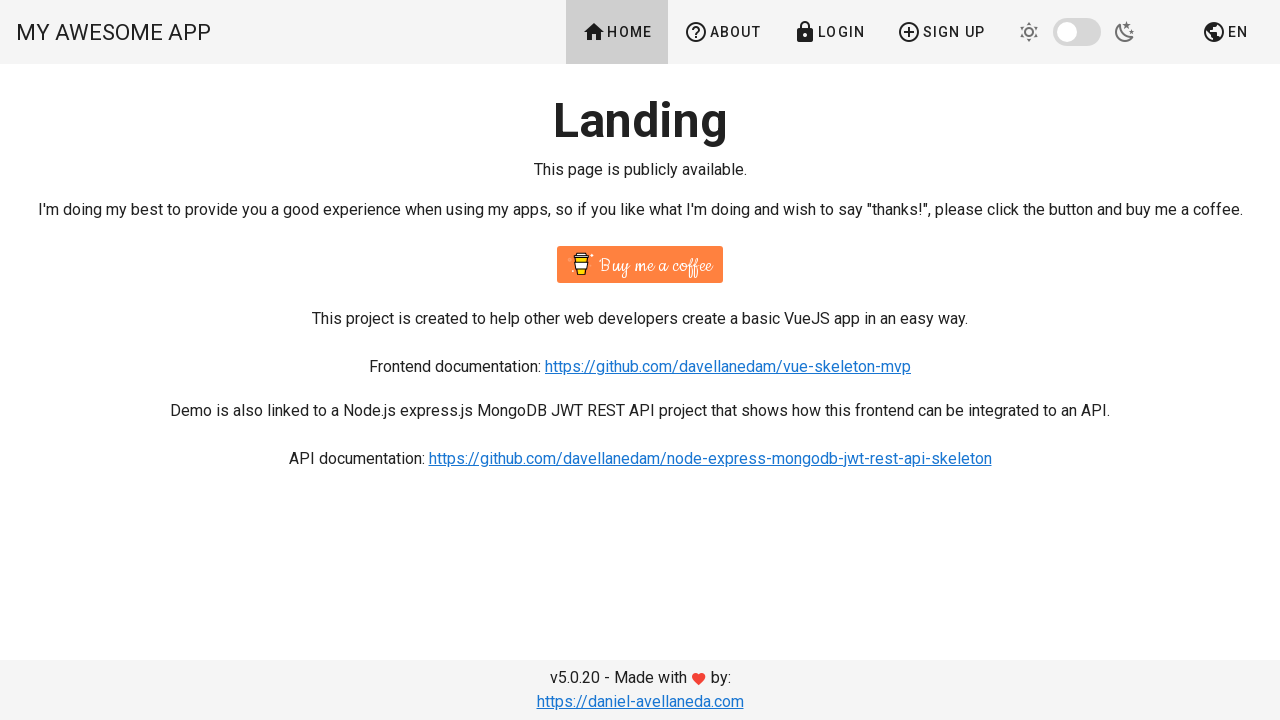

Navigated to the starting URL: https://vue-demo.daniel-avellaneda.com
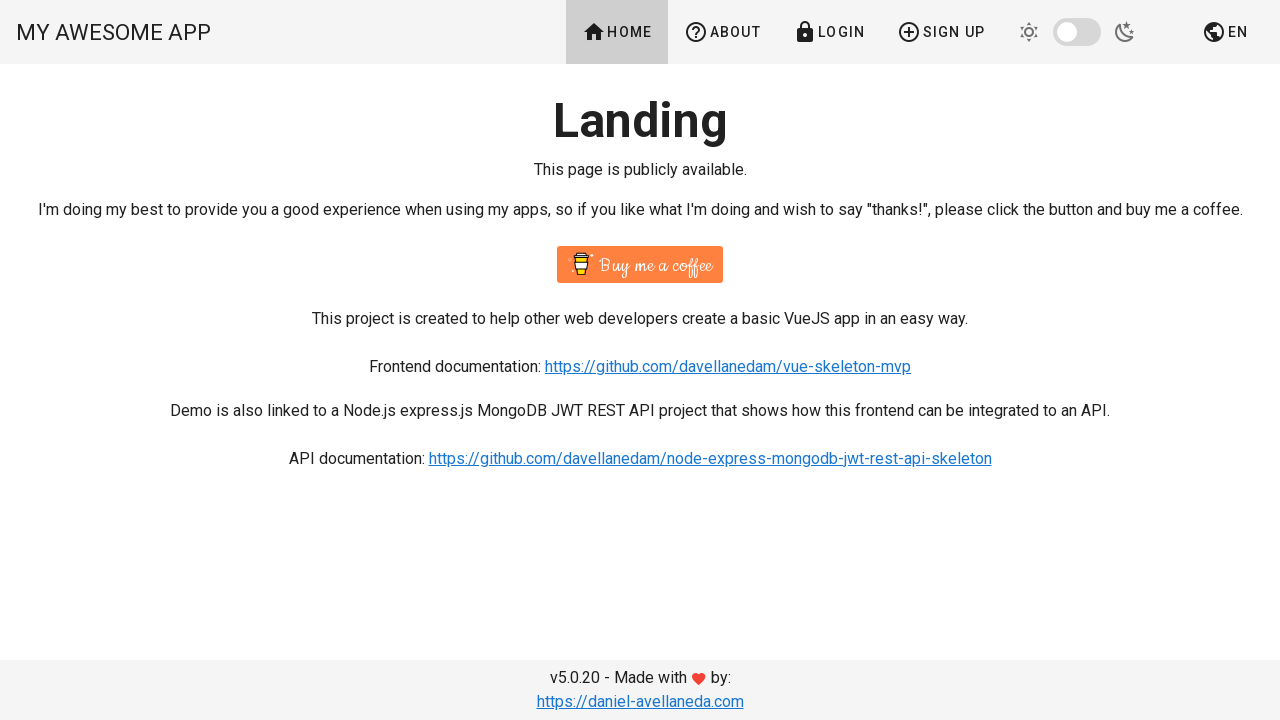

Clicked Sign Up button in navigation at (941, 32) on text=Sign Up
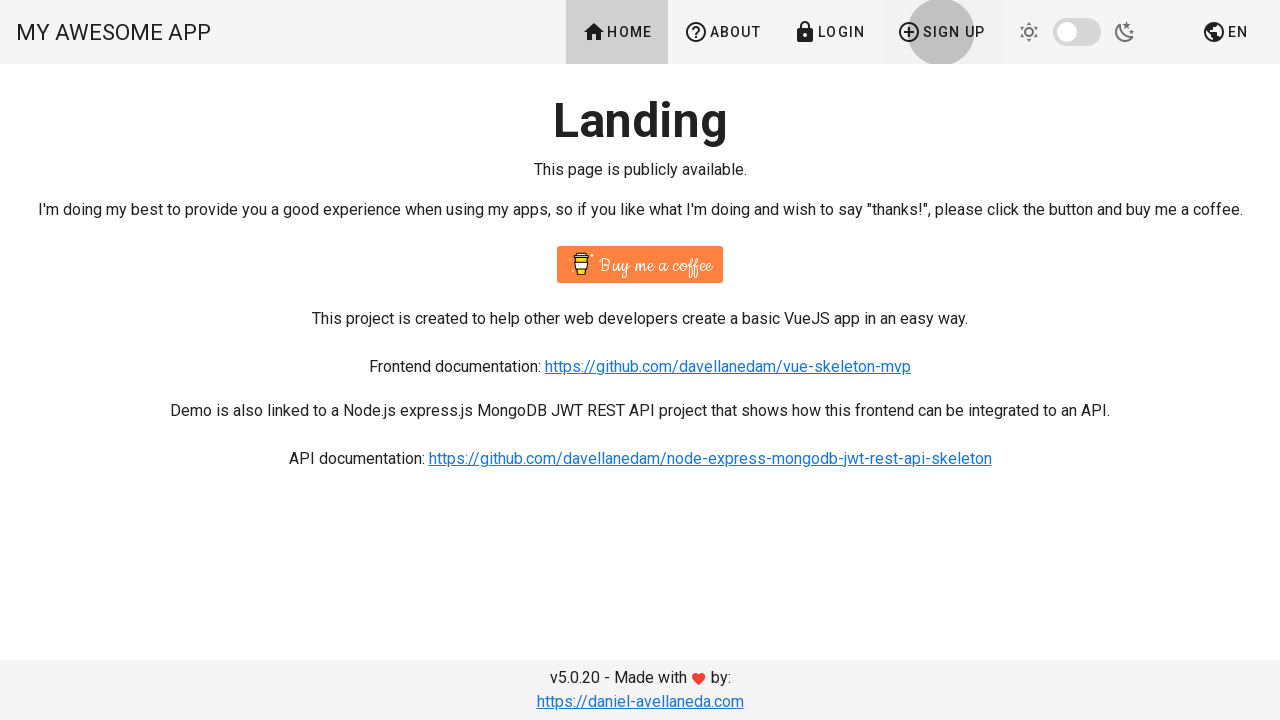

Verified that the URL contains /signup
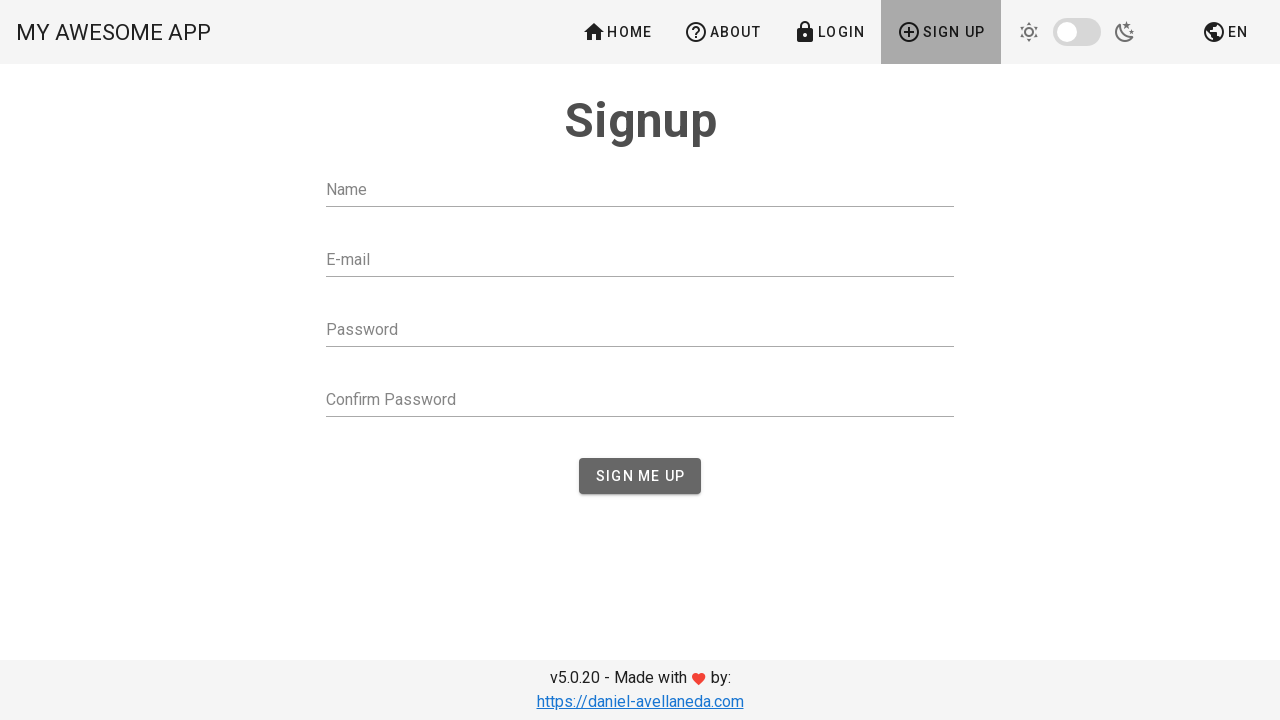

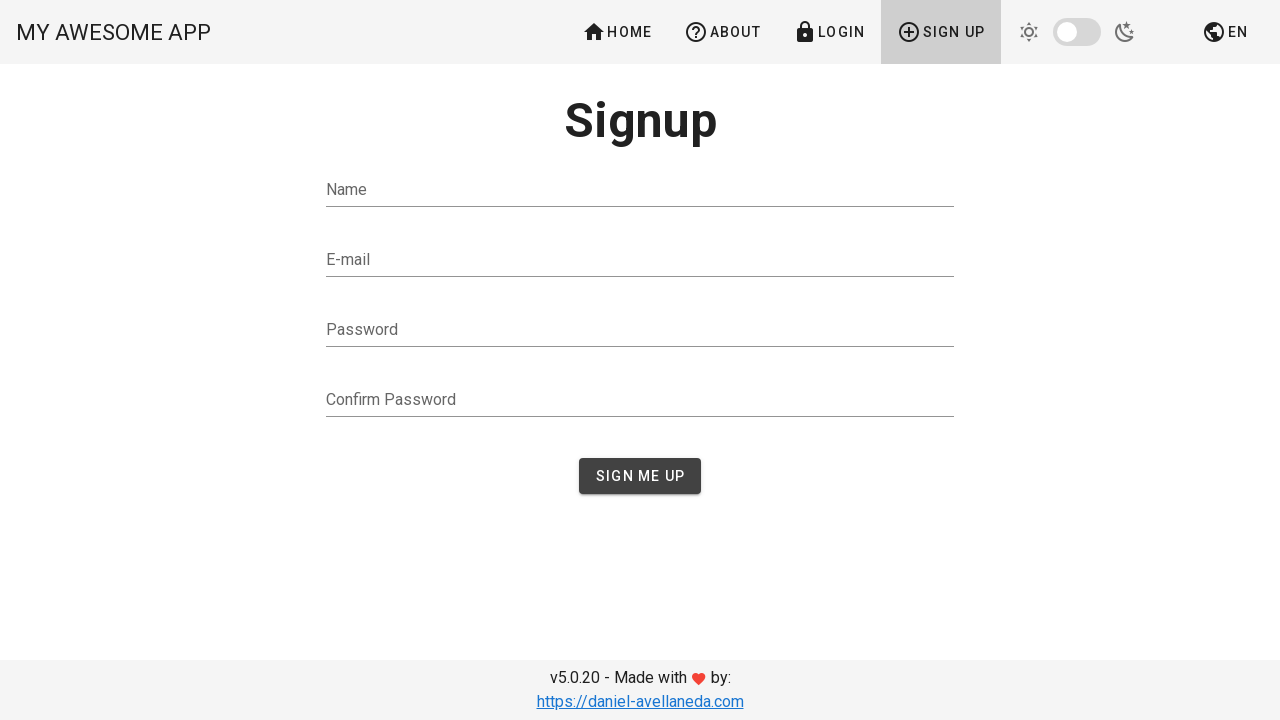